Tests multiple window functionality by clicking a link that opens a new window and verifying that more than one window handle exists

Starting URL: https://the-internet.herokuapp.com/

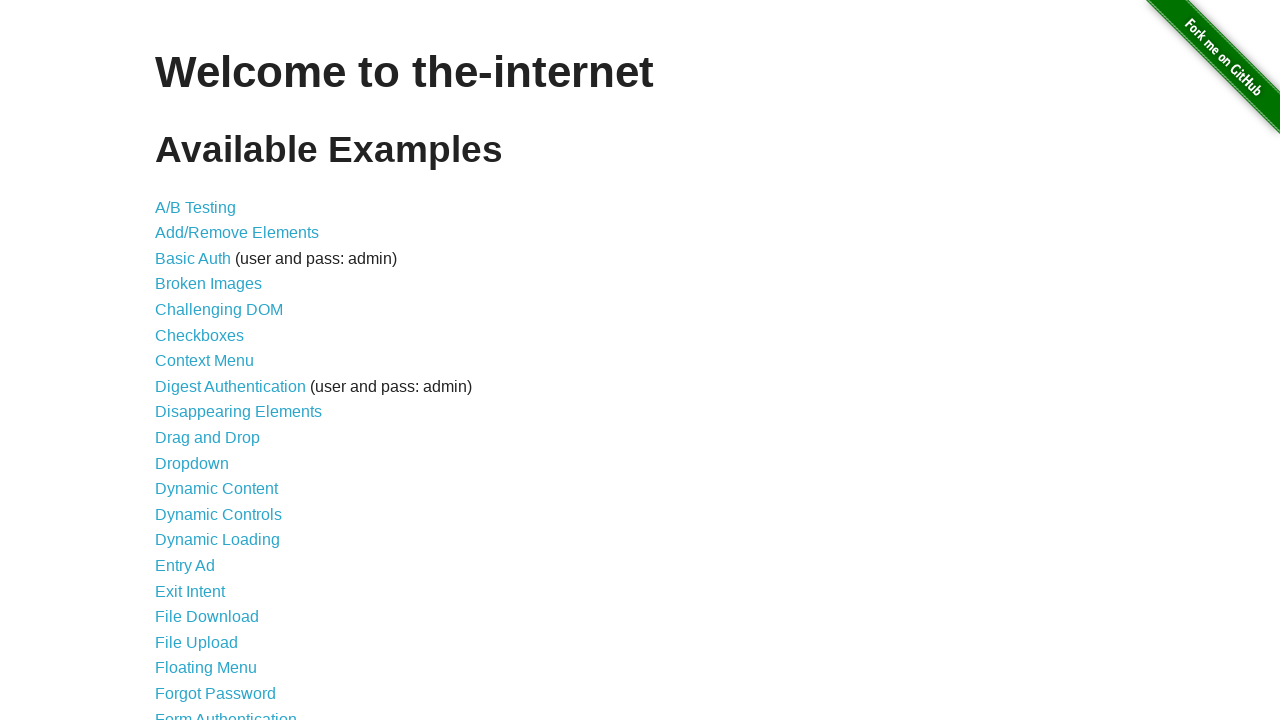

Clicked on Multiple Windows link at (218, 369) on xpath=//a[contains(text(),'Multiple Windows')]
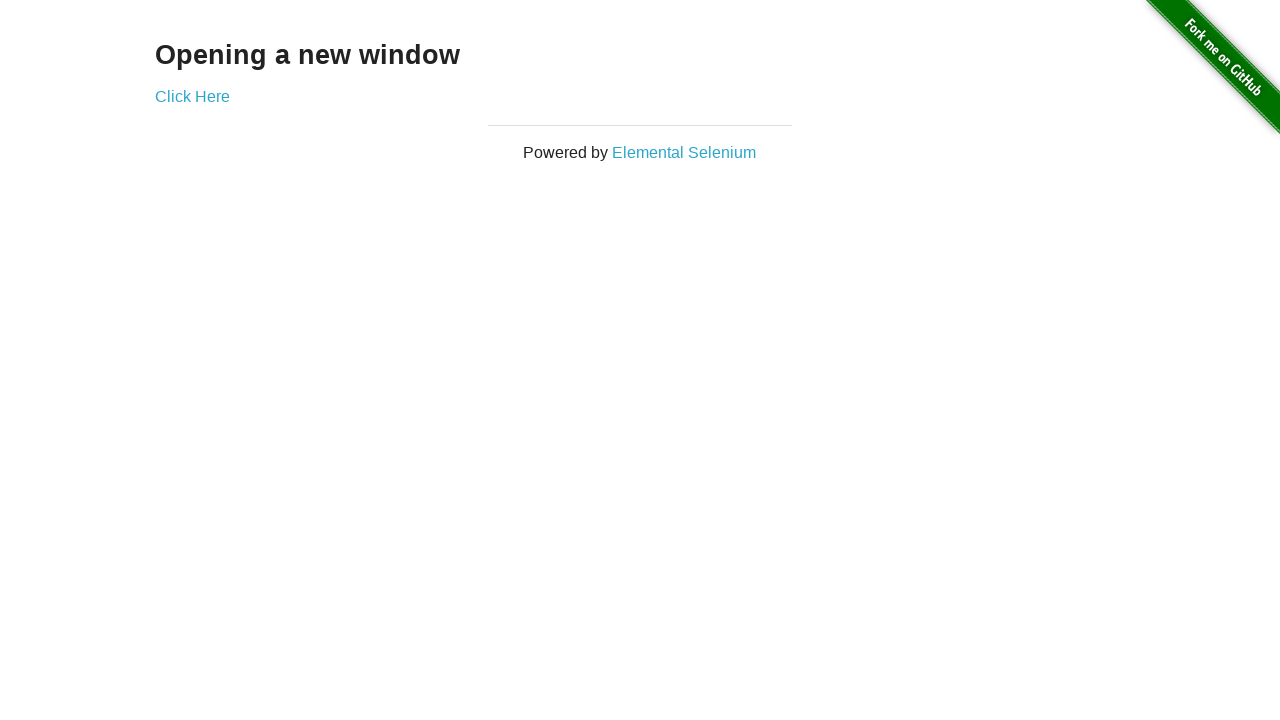

Clicked on Click Here link to open new window at (192, 96) on xpath=//a[contains(text(),'Click Here')]
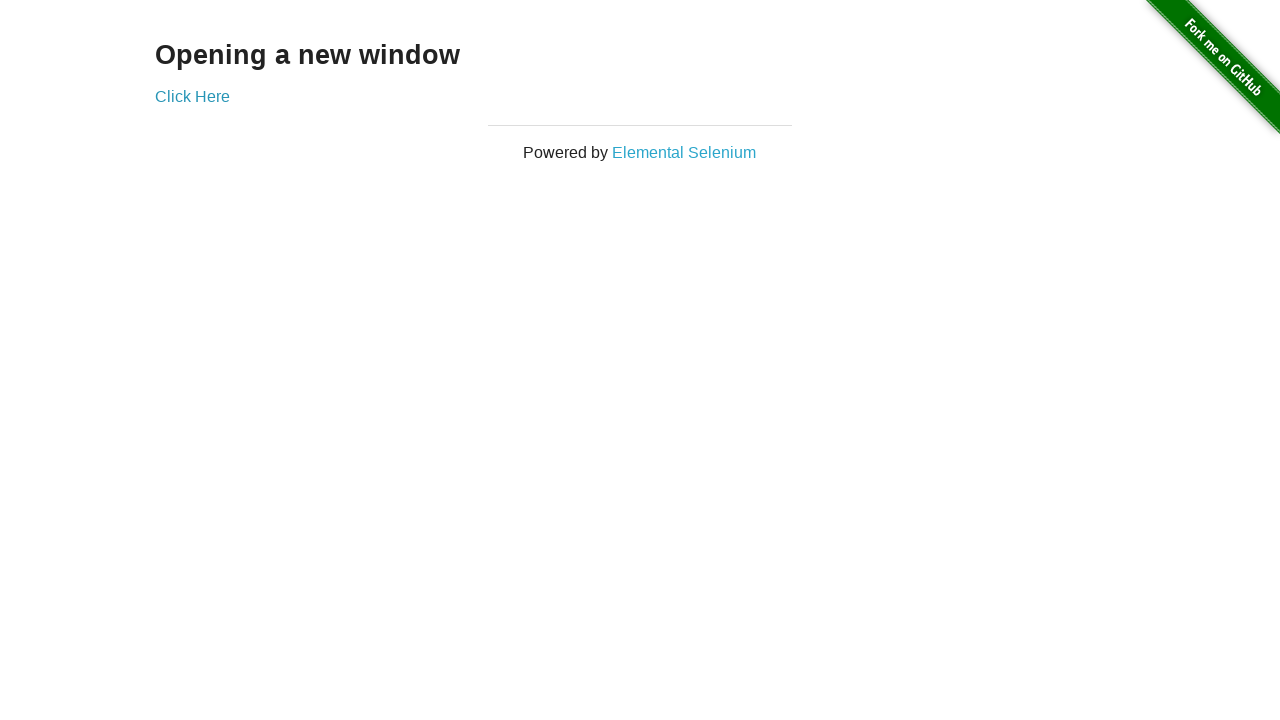

New window opened and page object obtained
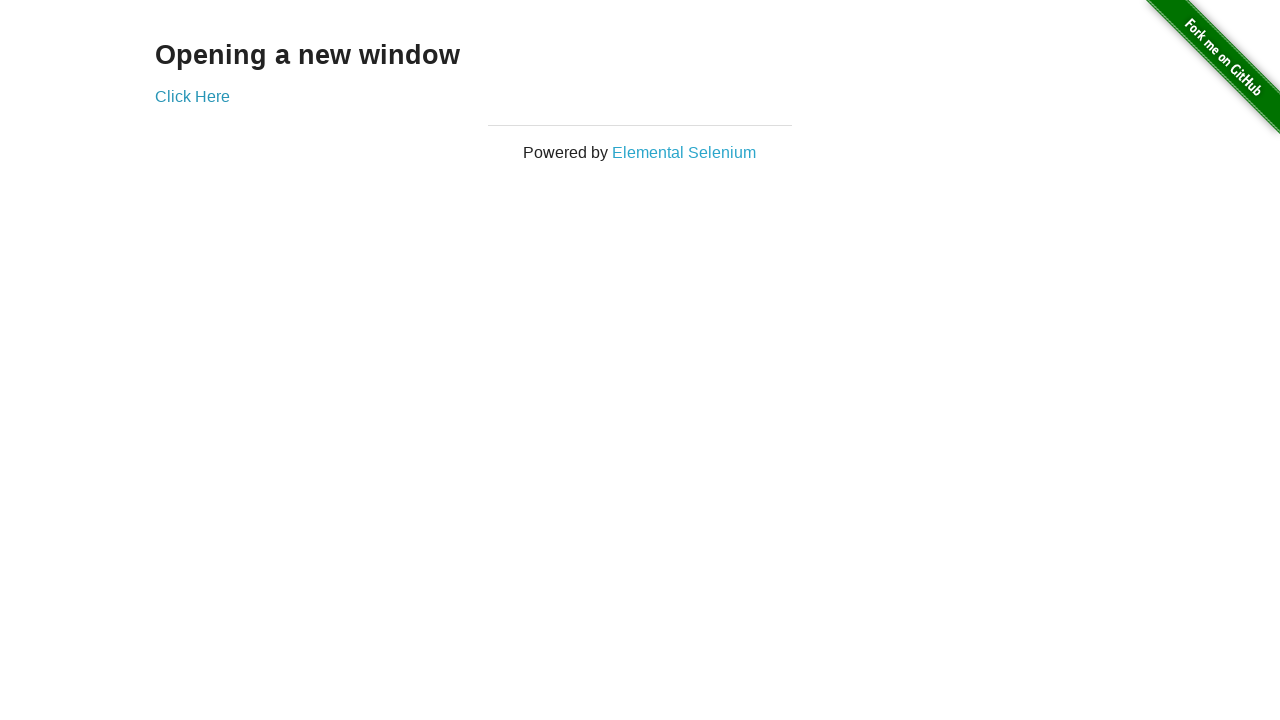

Verified multiple windows are open: 2 window(s) found
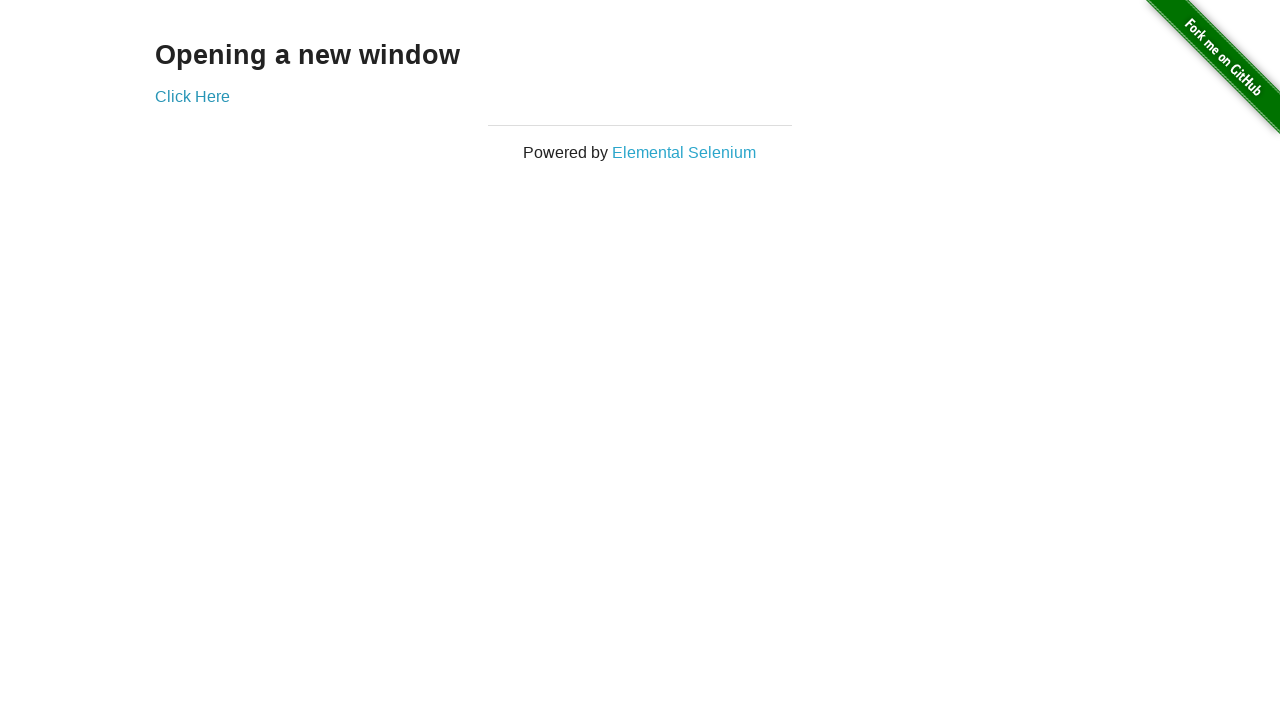

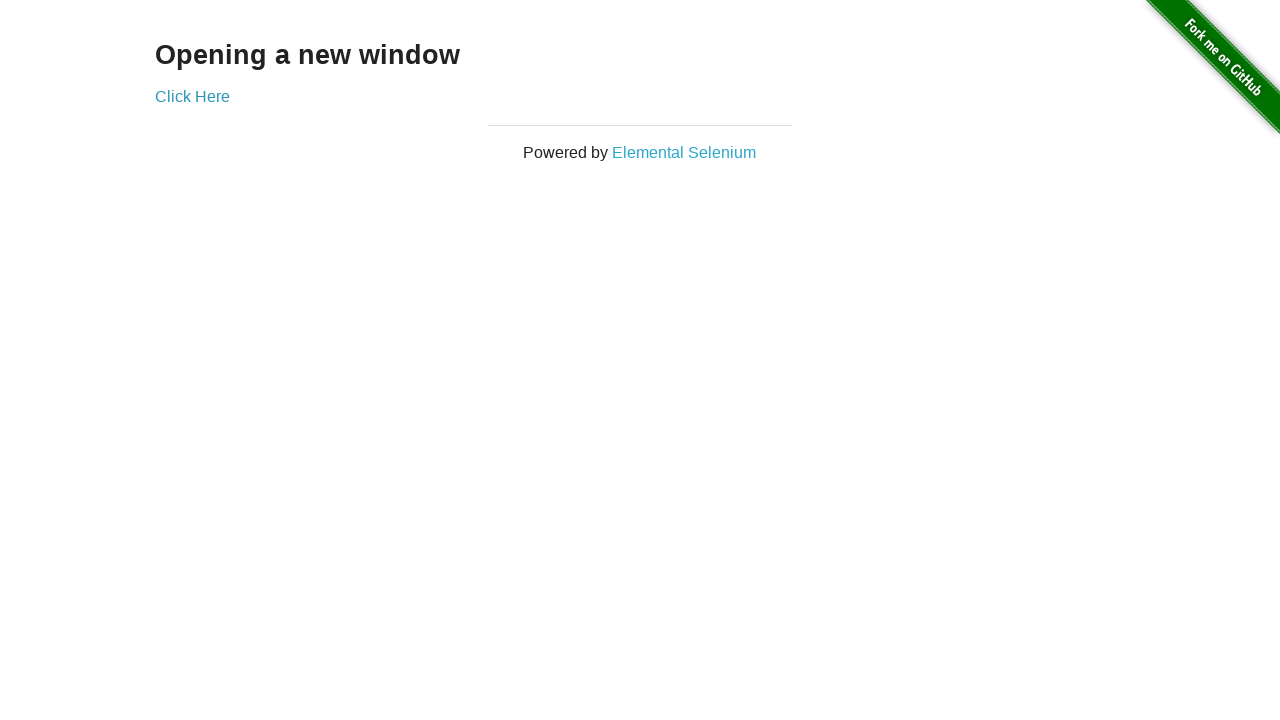